Tests the Automation Exercise website by verifying links exist on the homepage, clicking the Products link, and verifying the special offer element is displayed on the products page.

Starting URL: https://www.automationexercise.com

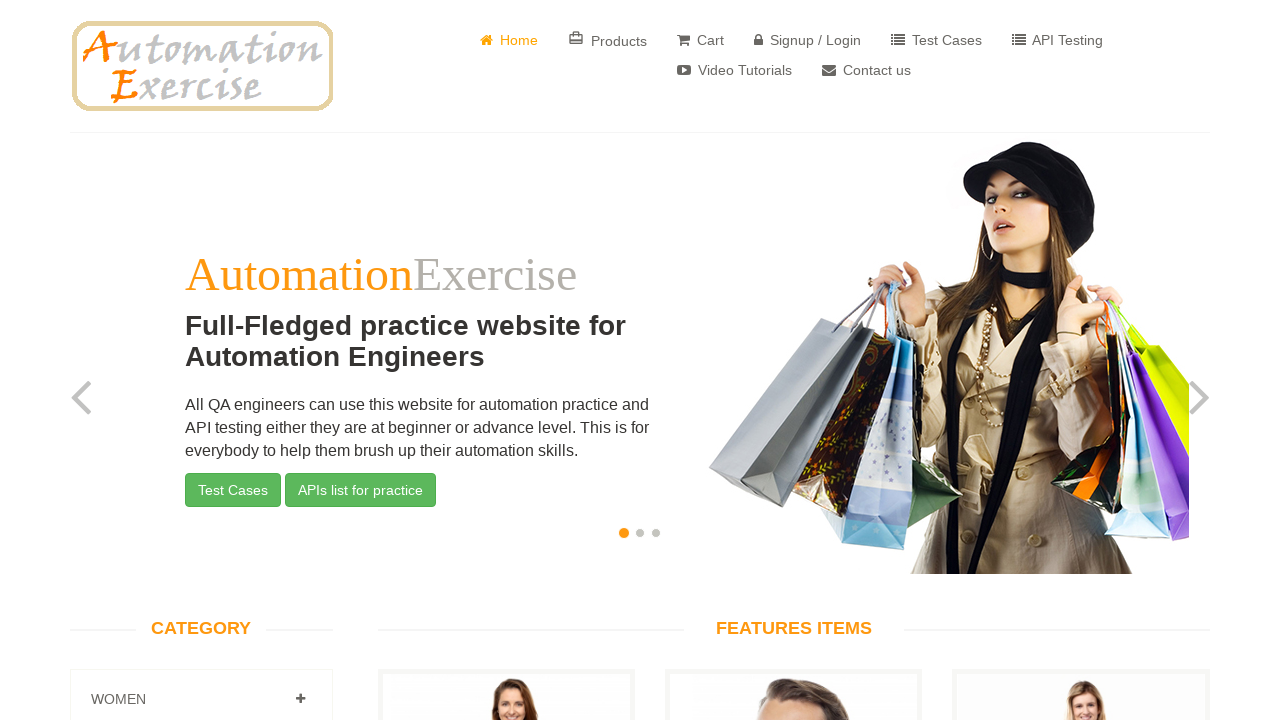

Waited for page to load - link elements are present
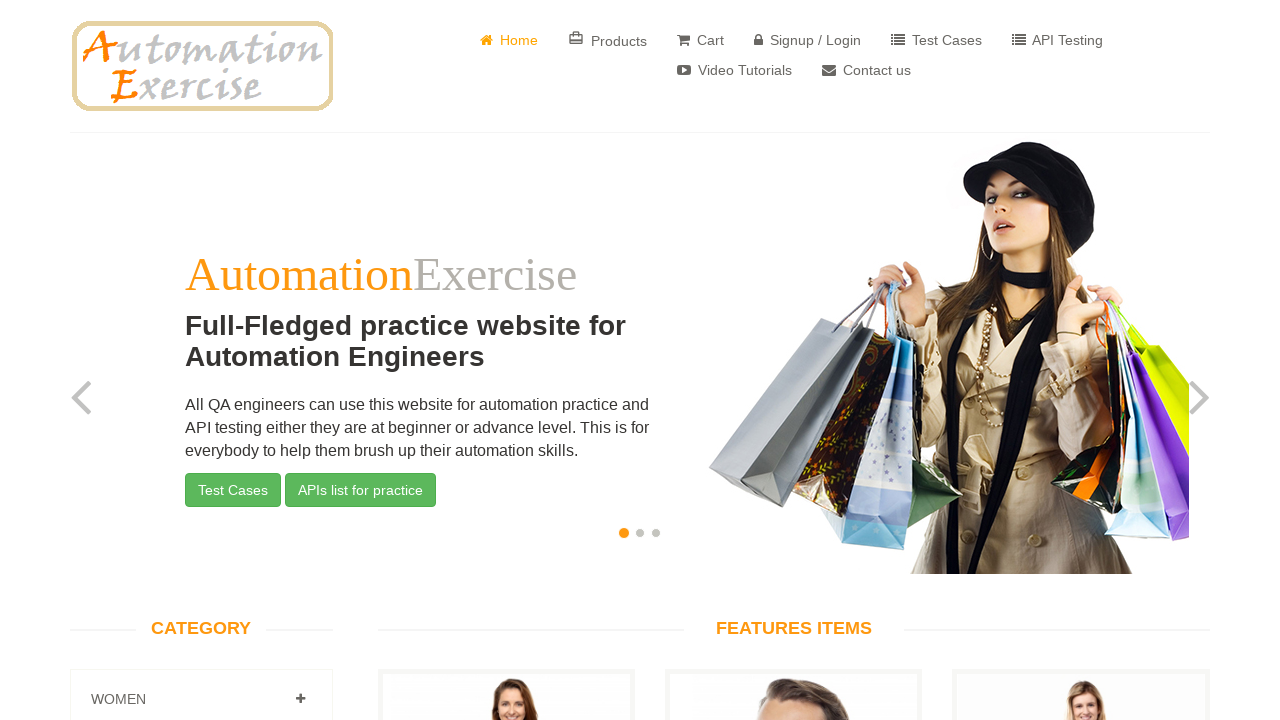

Retrieved all link elements from homepage
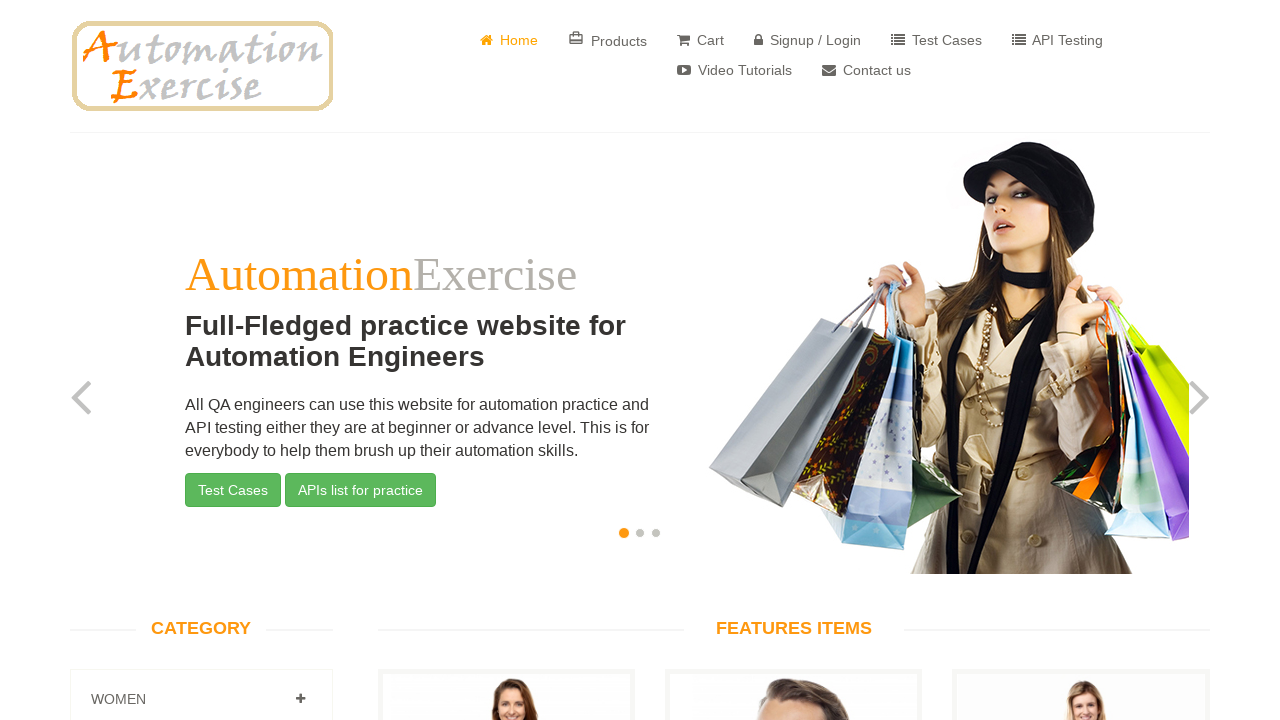

Clicked on Products link at (608, 40) on a:has-text('Products')
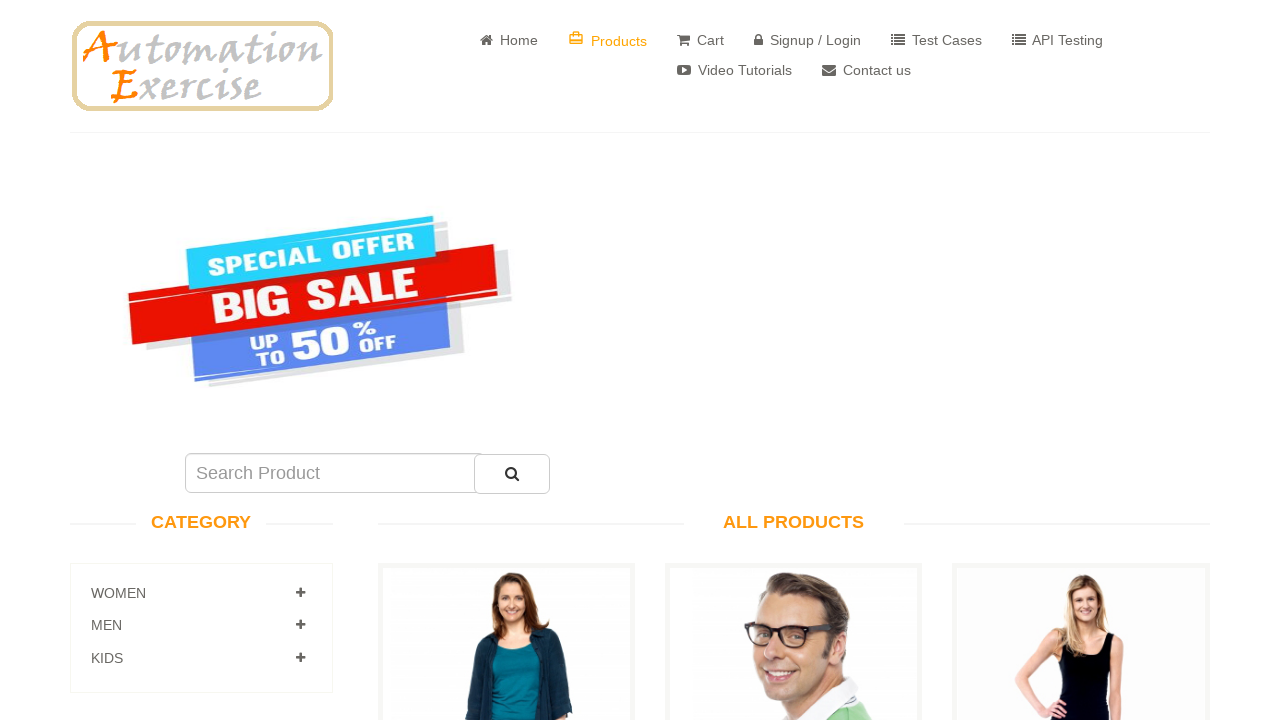

Special offer element (#sale_image) is displayed on products page
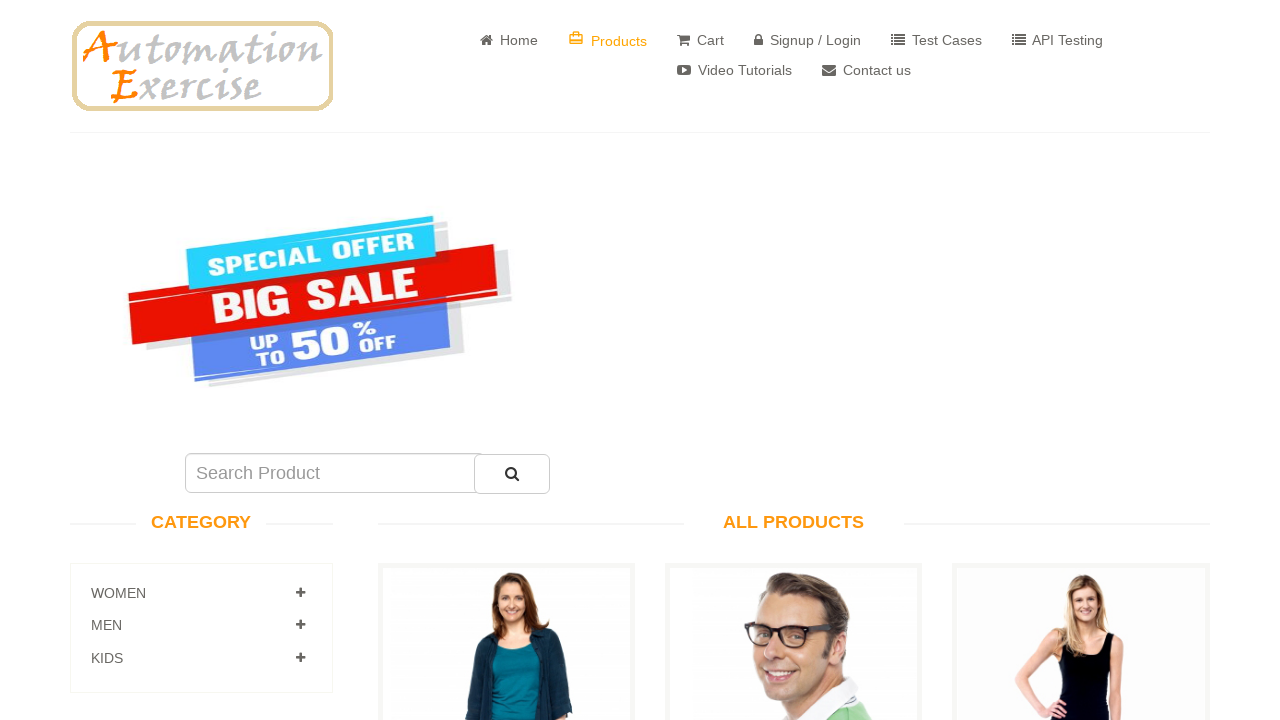

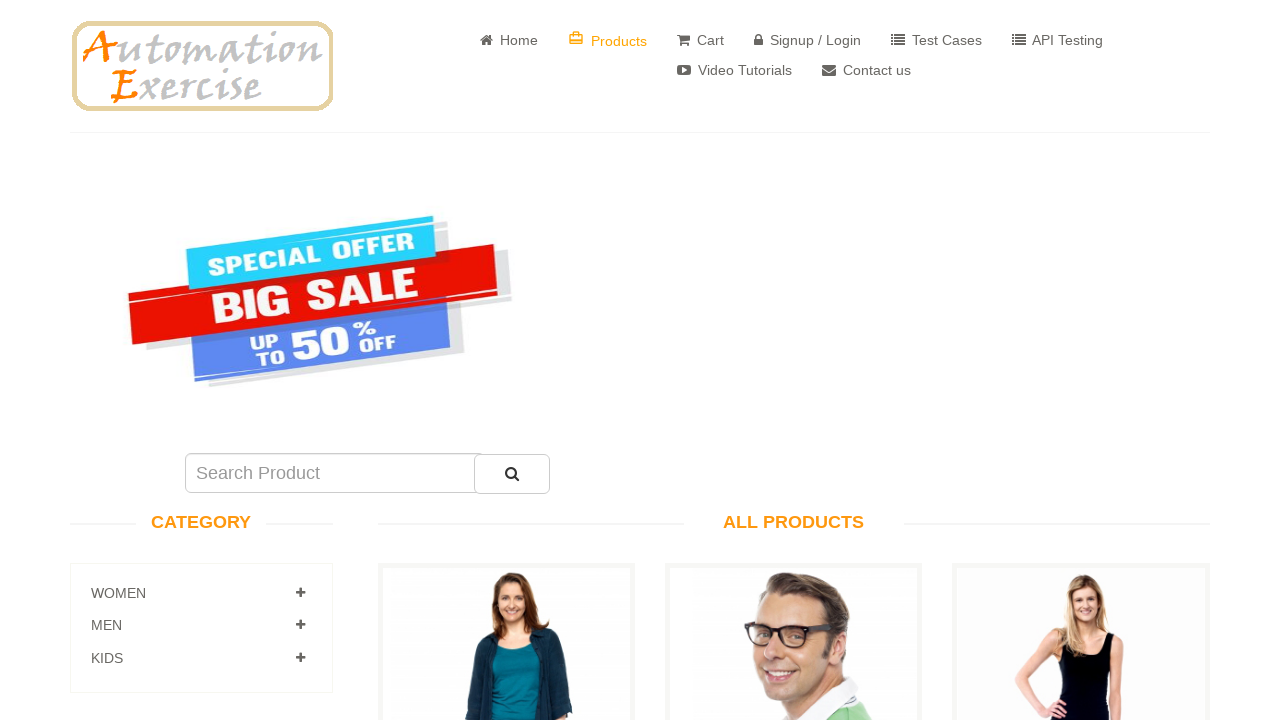